Tests window handling functionality by clicking a button to open a new window, switching between parent and child windows, and filling form fields in both windows.

Starting URL: https://www.hyrtutorials.com/p/window-handles-practice.html

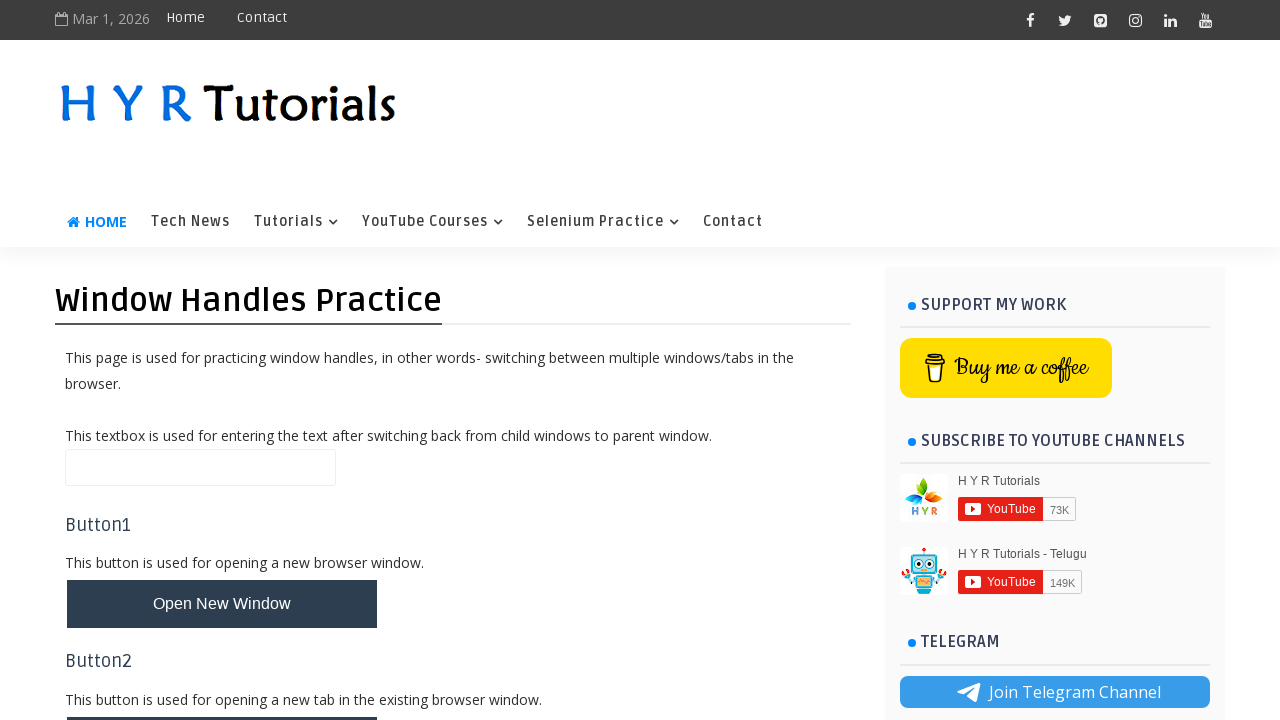

Clicked button to open new window at (222, 604) on button#newWindowBtn
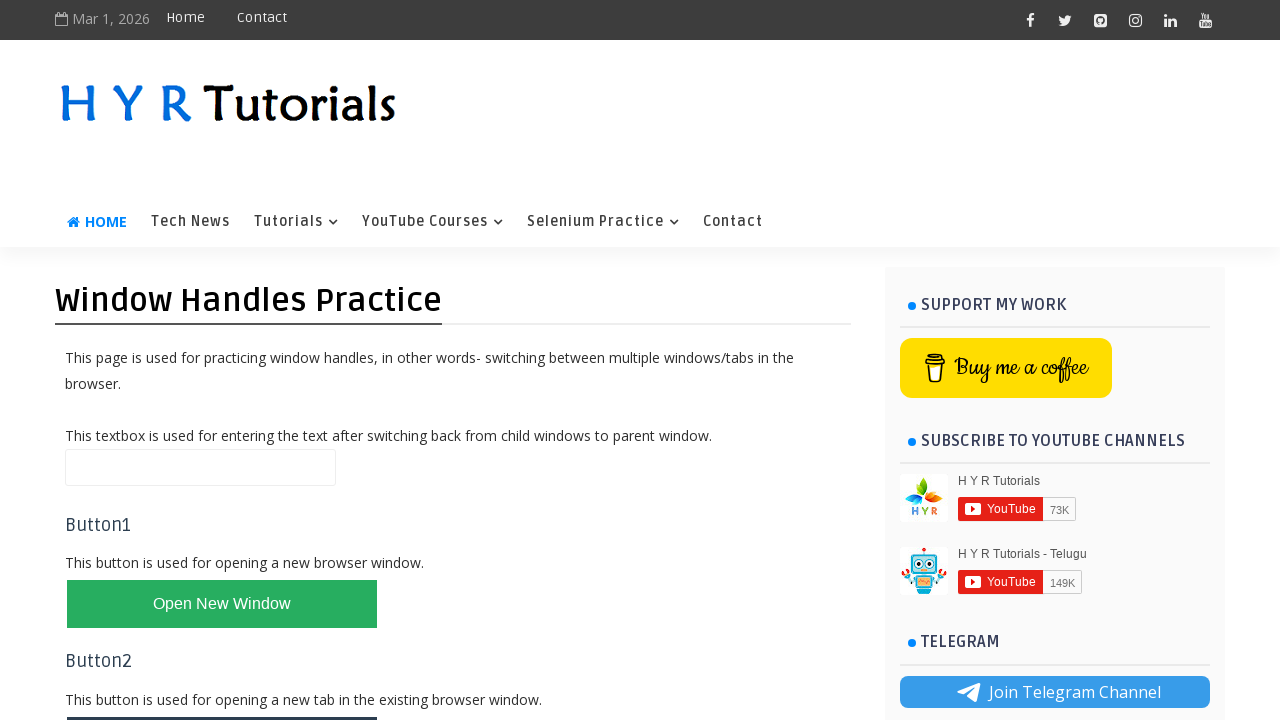

Waited 1 second for new window to open
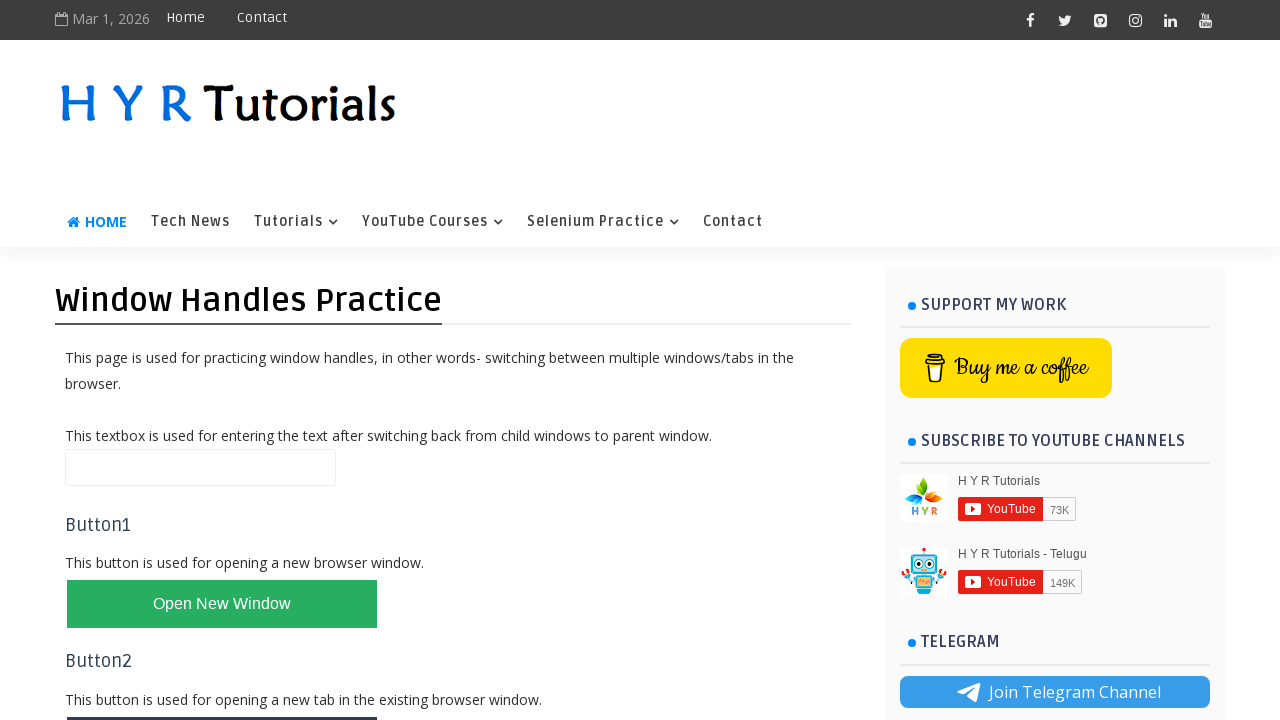

Retrieved all open pages from context
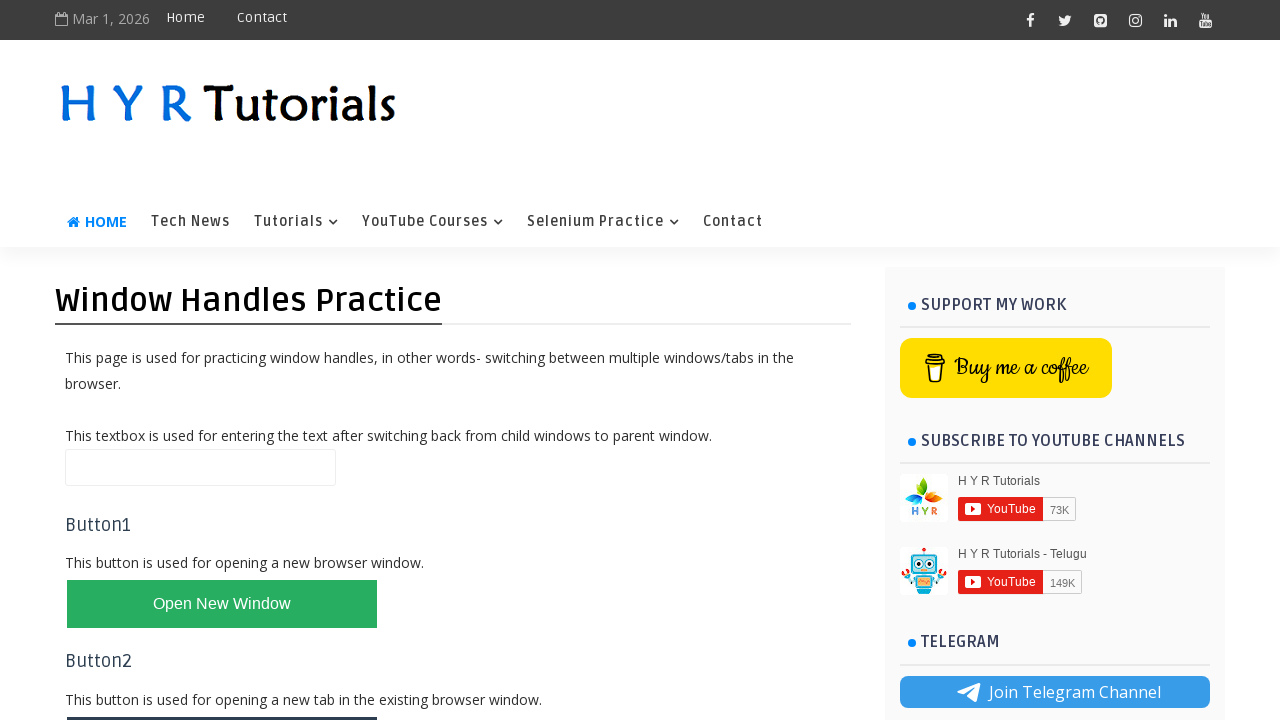

Identified parent page as original page
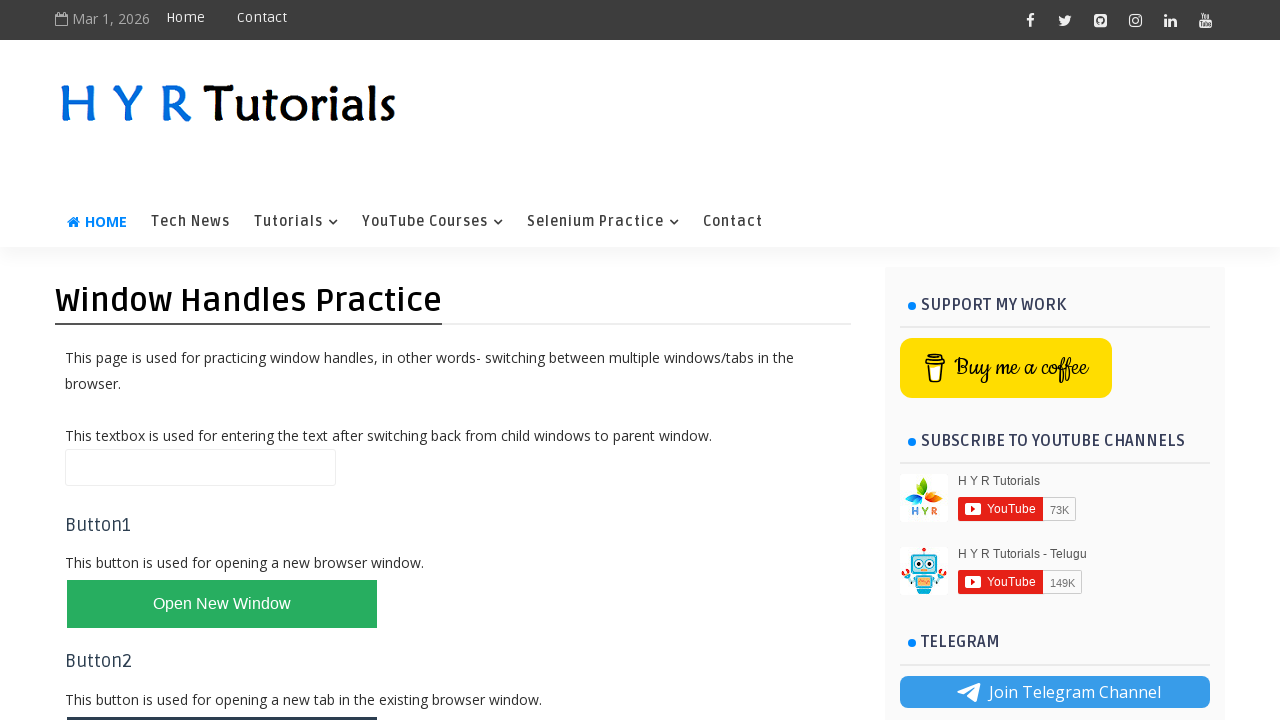

Identified child page (total pages: 2)
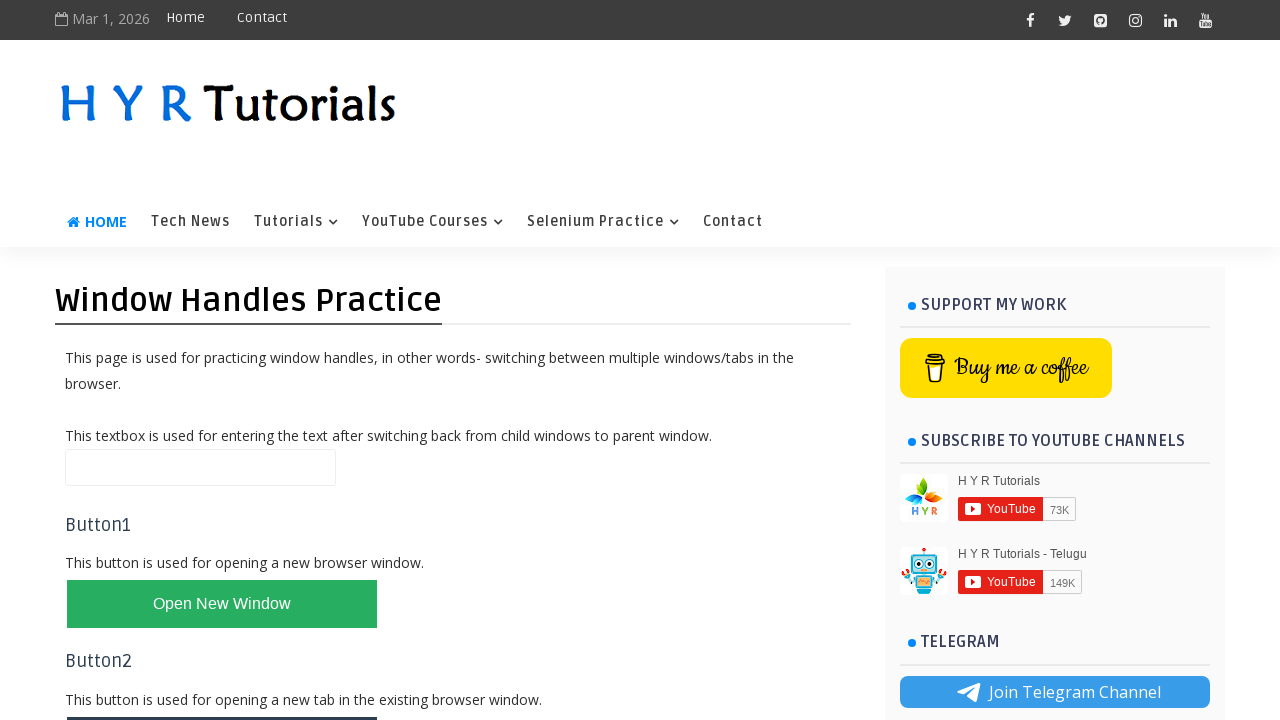

Brought child window to front
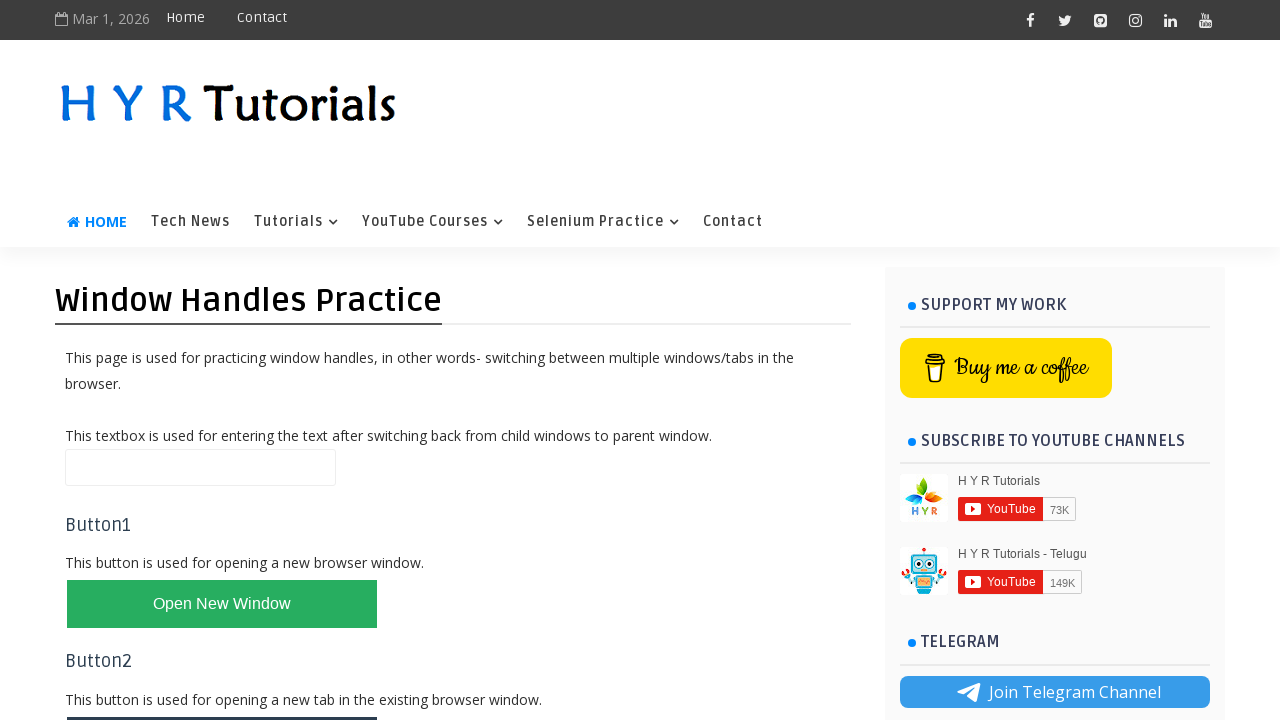

Waited for child page to load
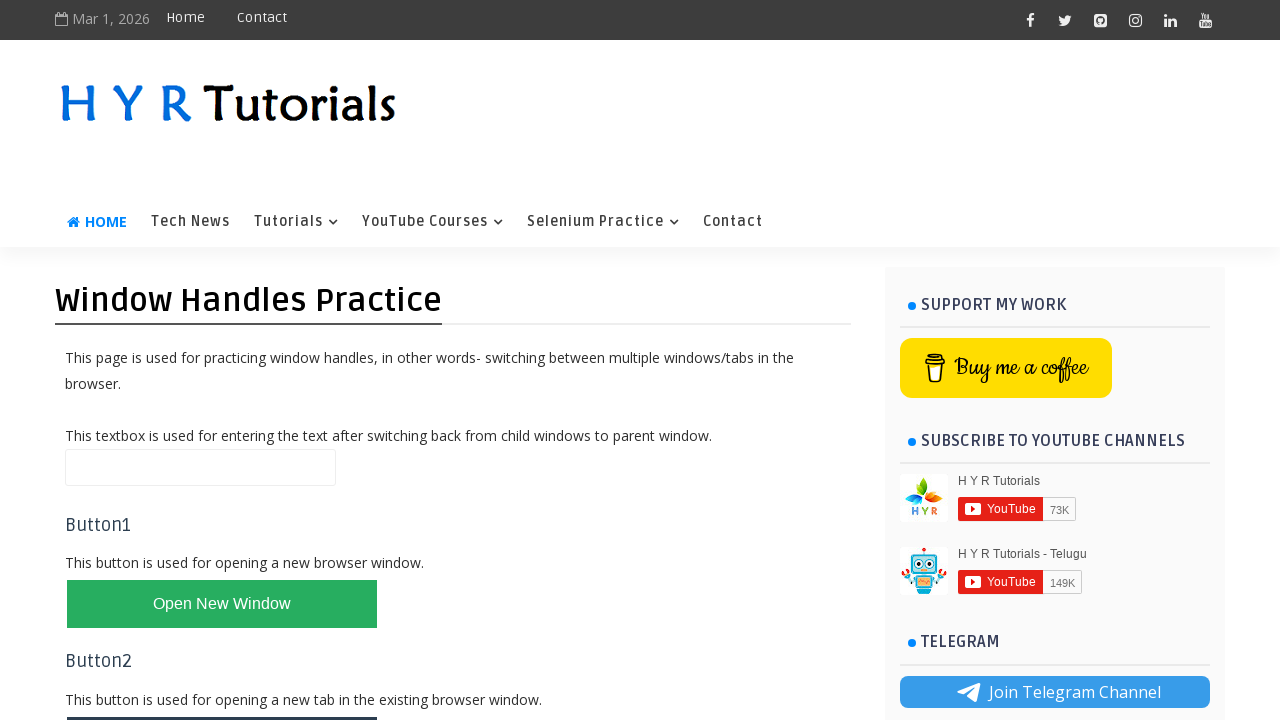

Filled email field in child window with 'aa@yahoo.com' on #email
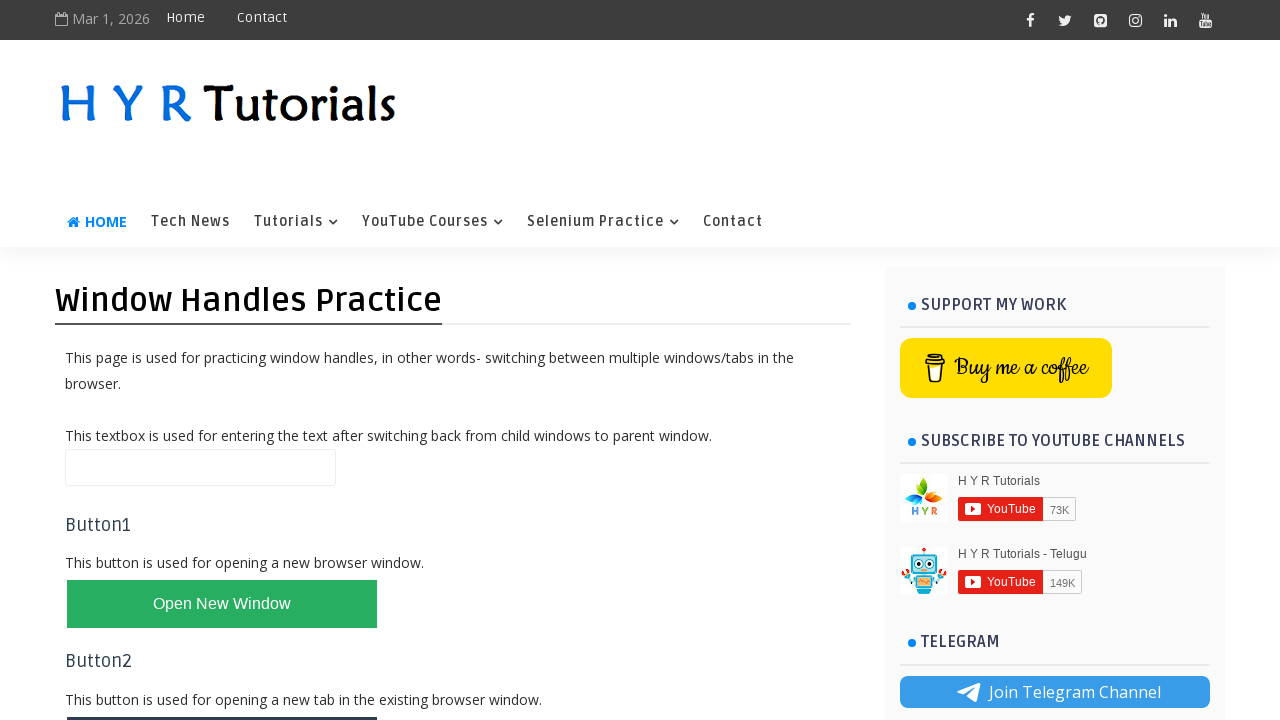

Brought parent window to front
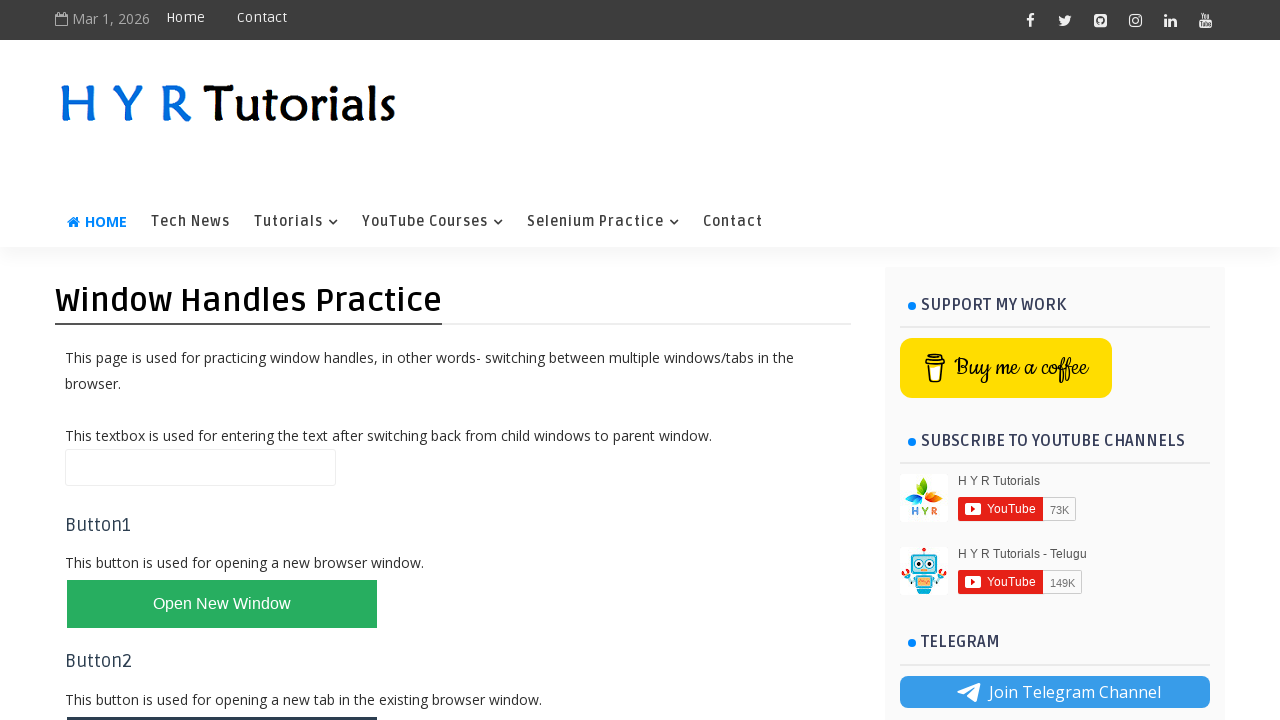

Filled name field in parent window with 'email@email.com' on #name
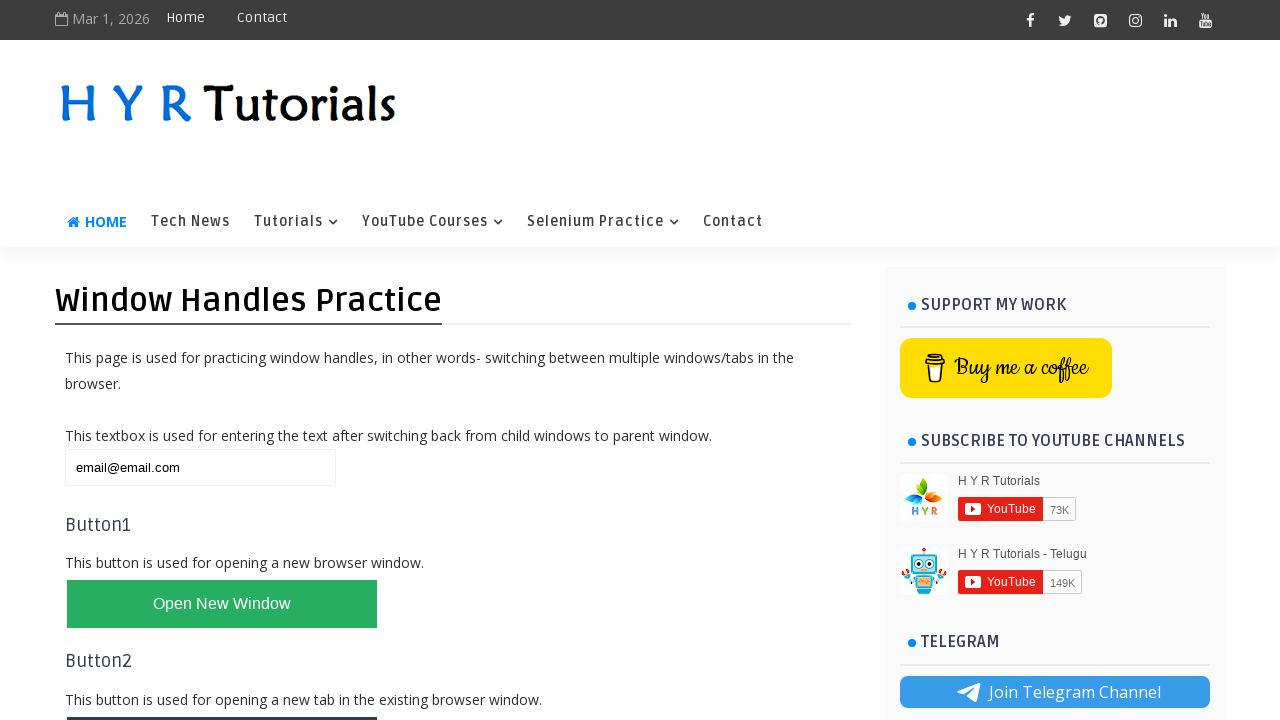

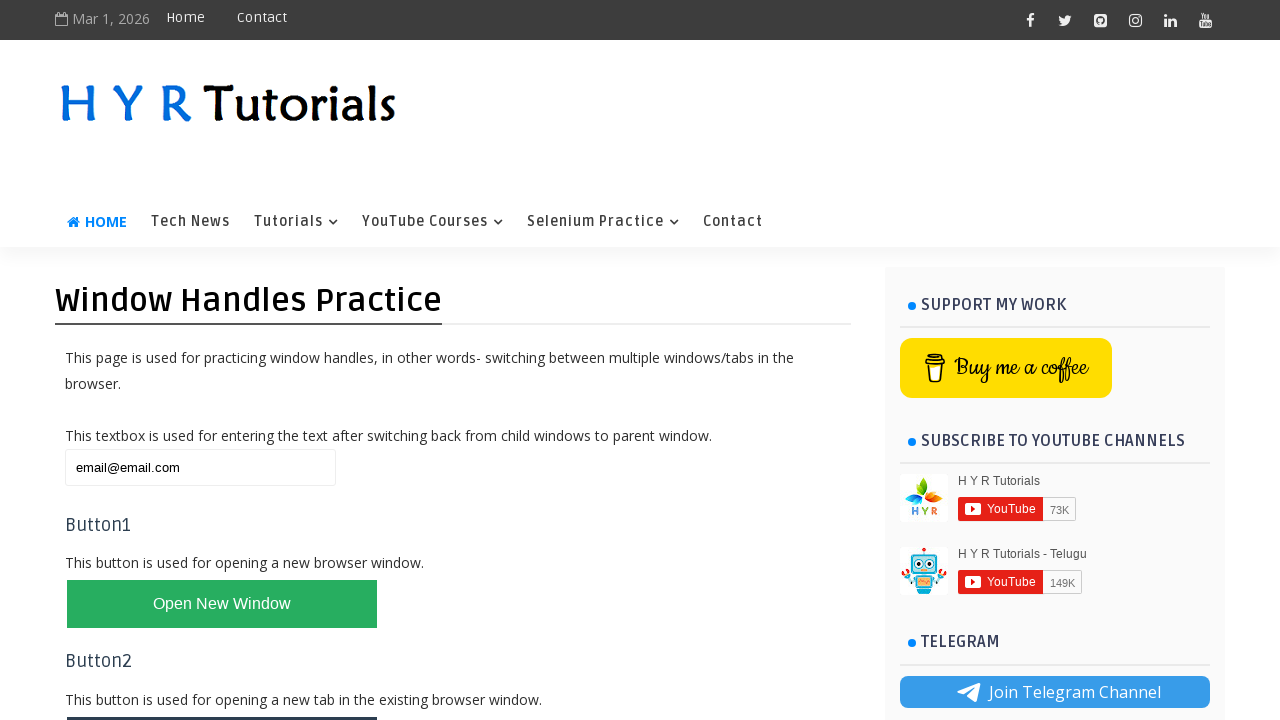